Tests navigation to the Small Business Solution section, verifies the header, and clicks the Connect with an Agent link to verify it redirects to the contact page

Starting URL: https://business.comcast.com/learn/internet/sd-wan-small-business/?disablescripts=true

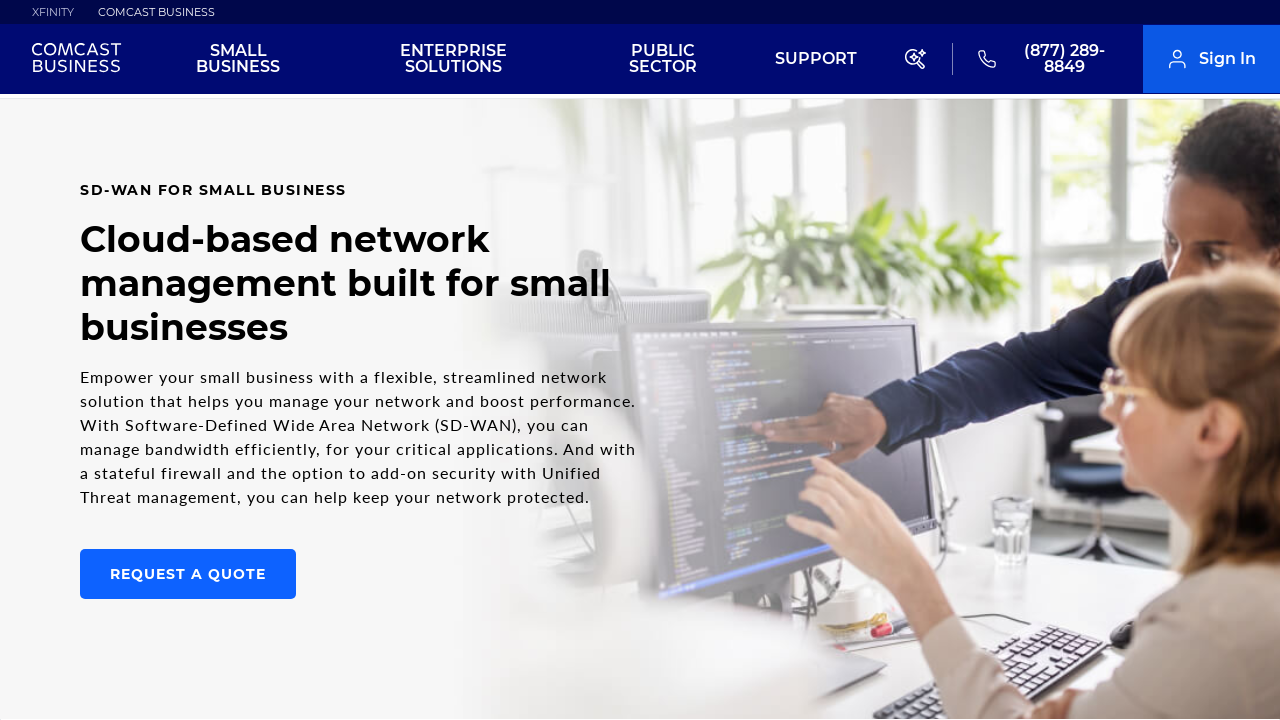

Clicked on Small Business Solution navigation link at (658, 361) on xpath=//*[@id="main"]/section/div[2]/div/ul/li[4]/a
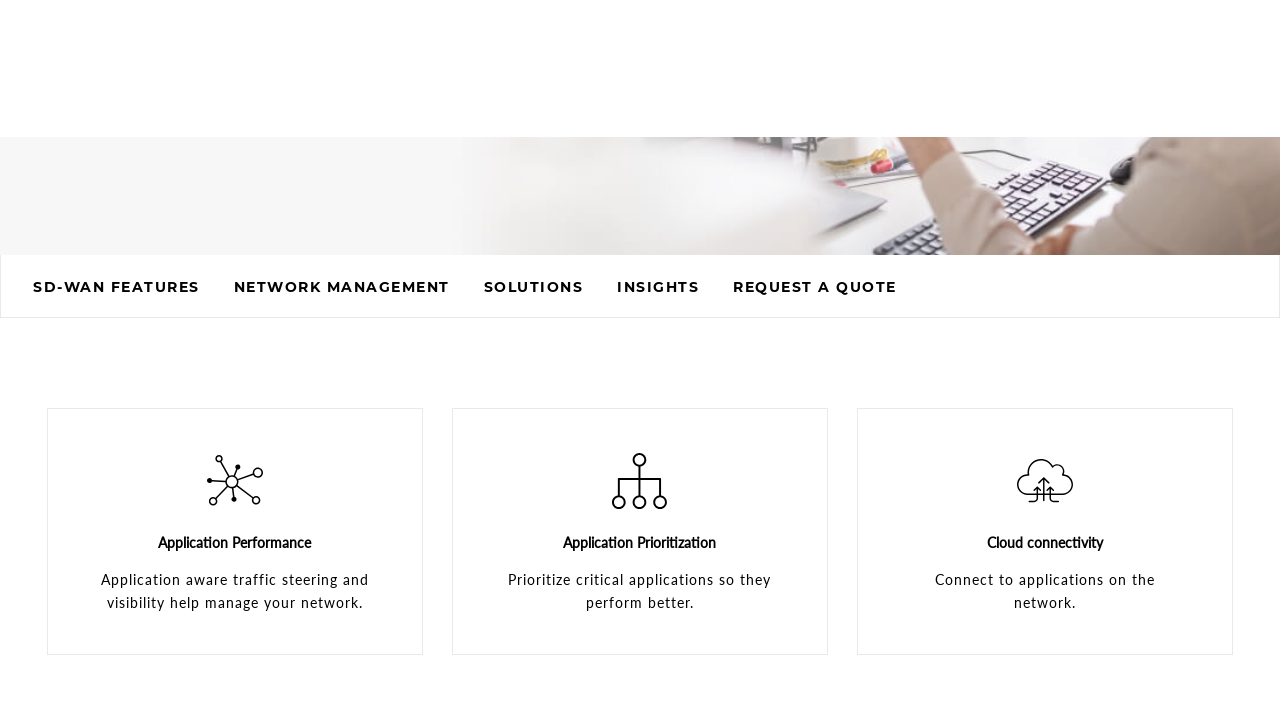

Waited 2000ms for section to load
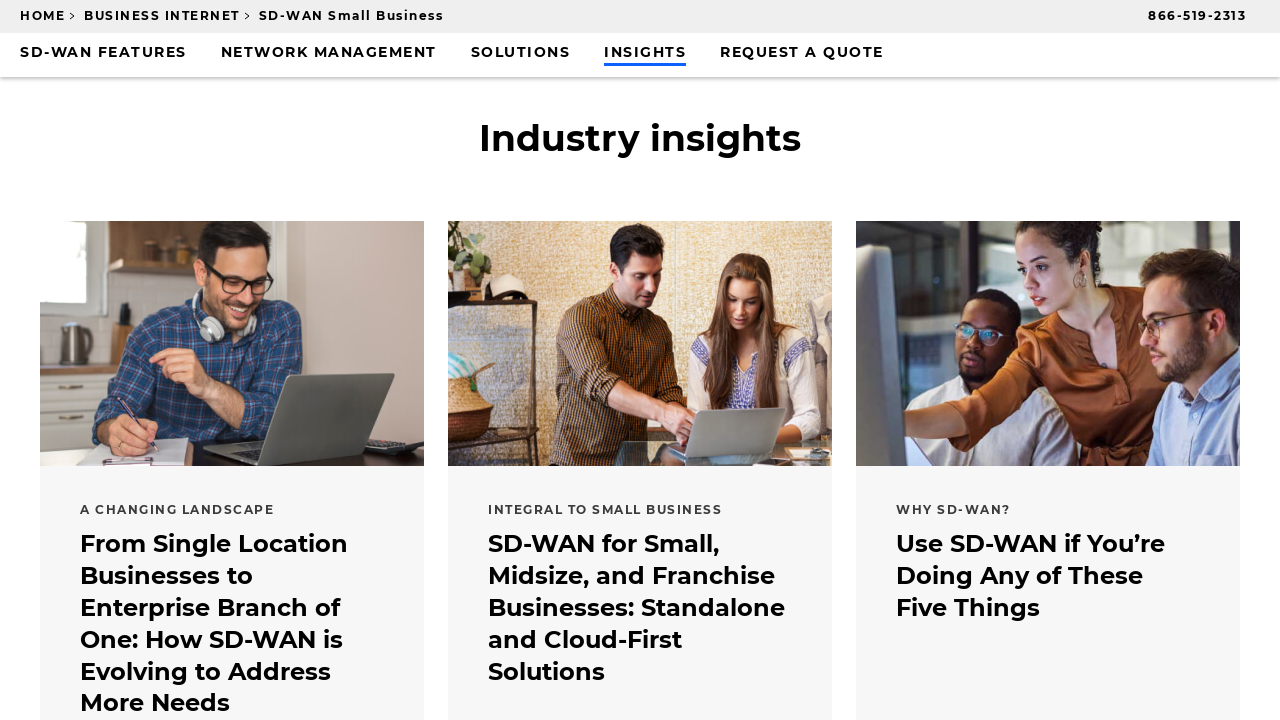

Retrieved header text content
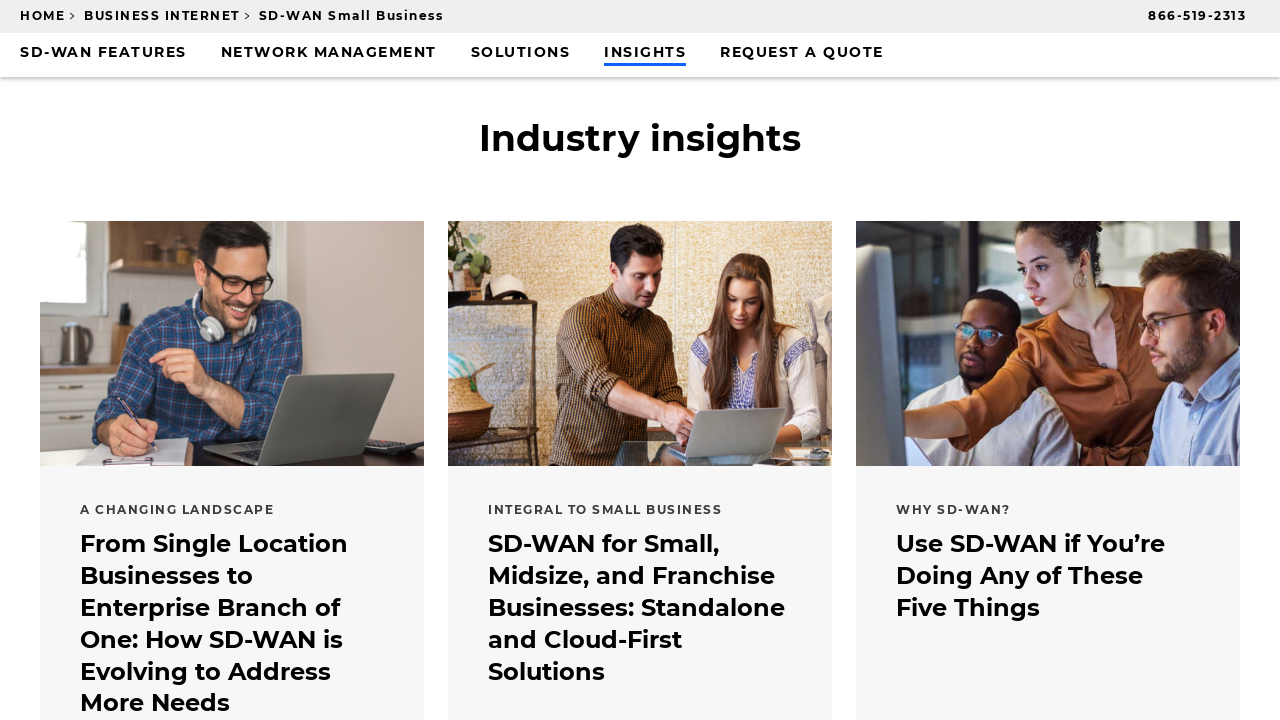

Verified header text matches expected value: 'The network solution your small business needs'
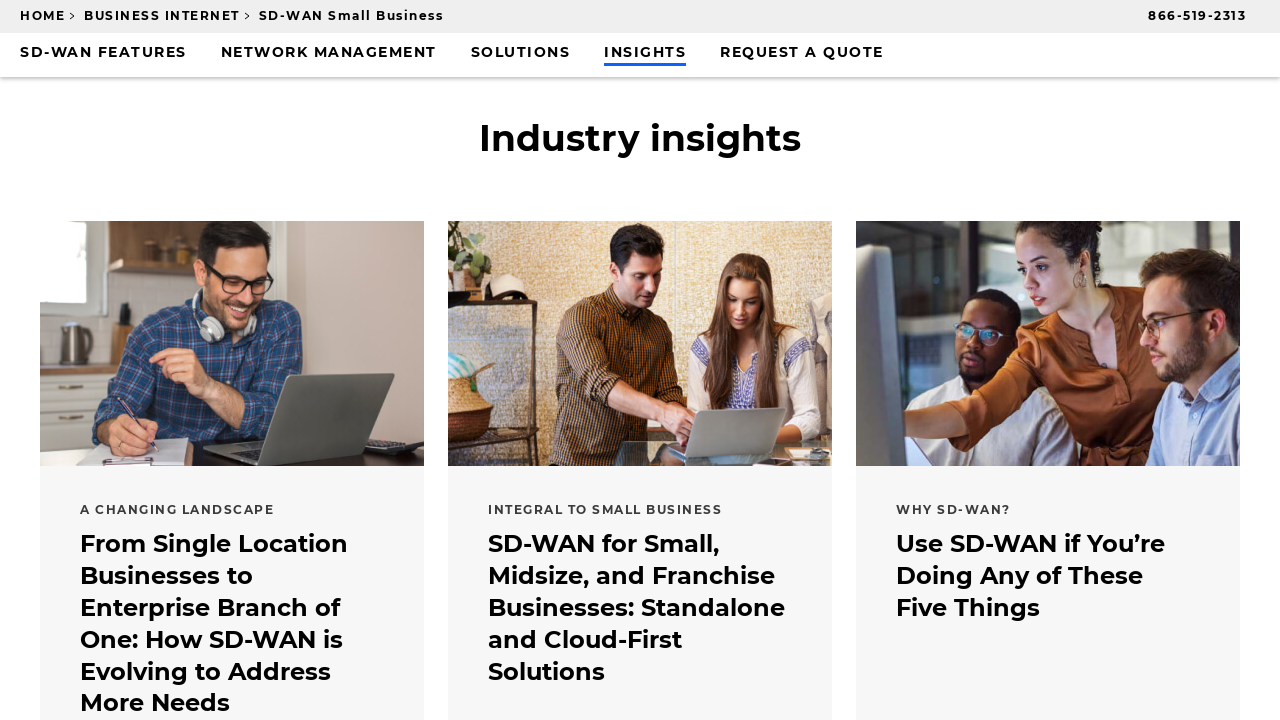

Clicked 'Connect with an Agent' link at (768, 360) on xpath=//*[@id="solution"]/div[2]/table/tbody/tr[6]/td/ul/li/a
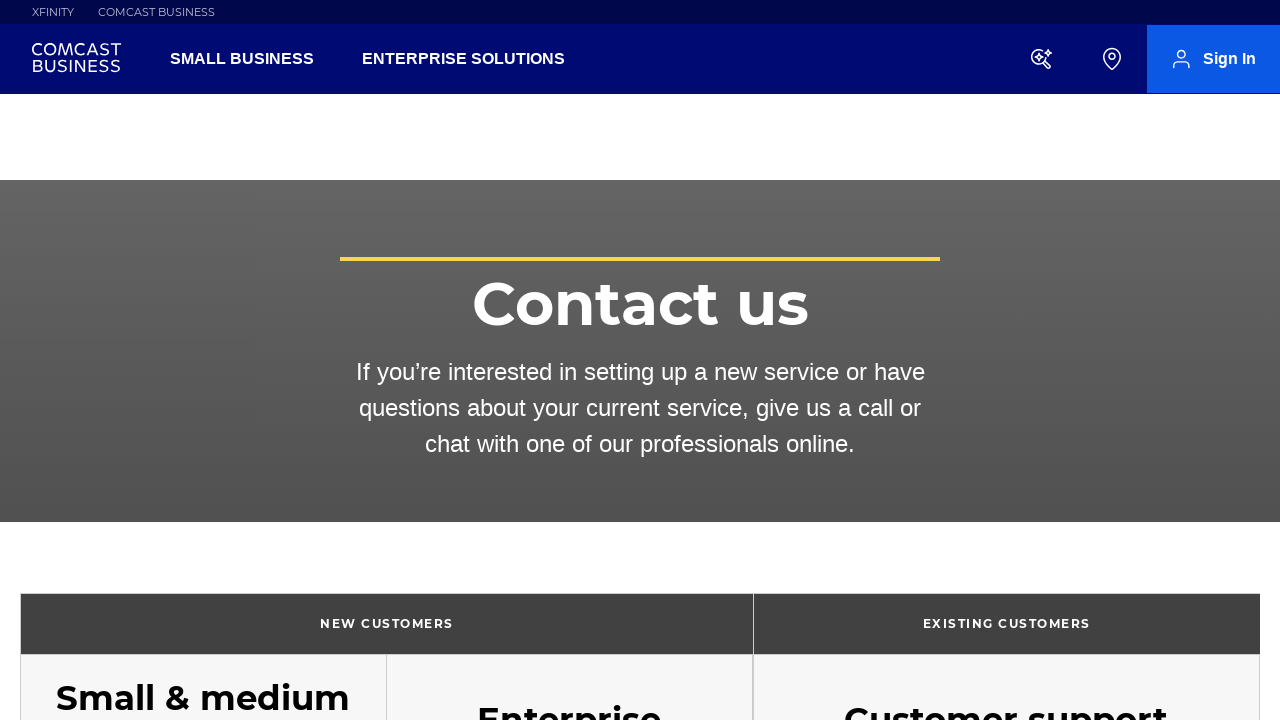

Waited for page to load completely
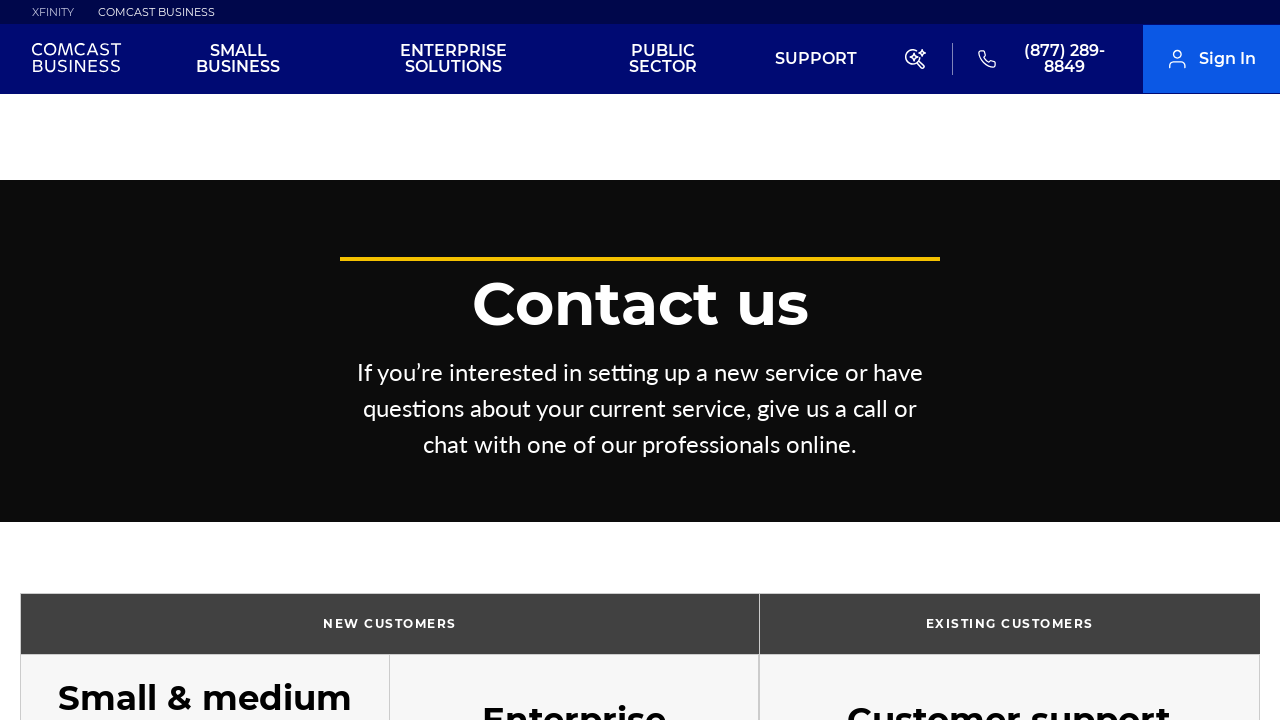

Verified redirect to contact page at https://business.comcast.com/contact
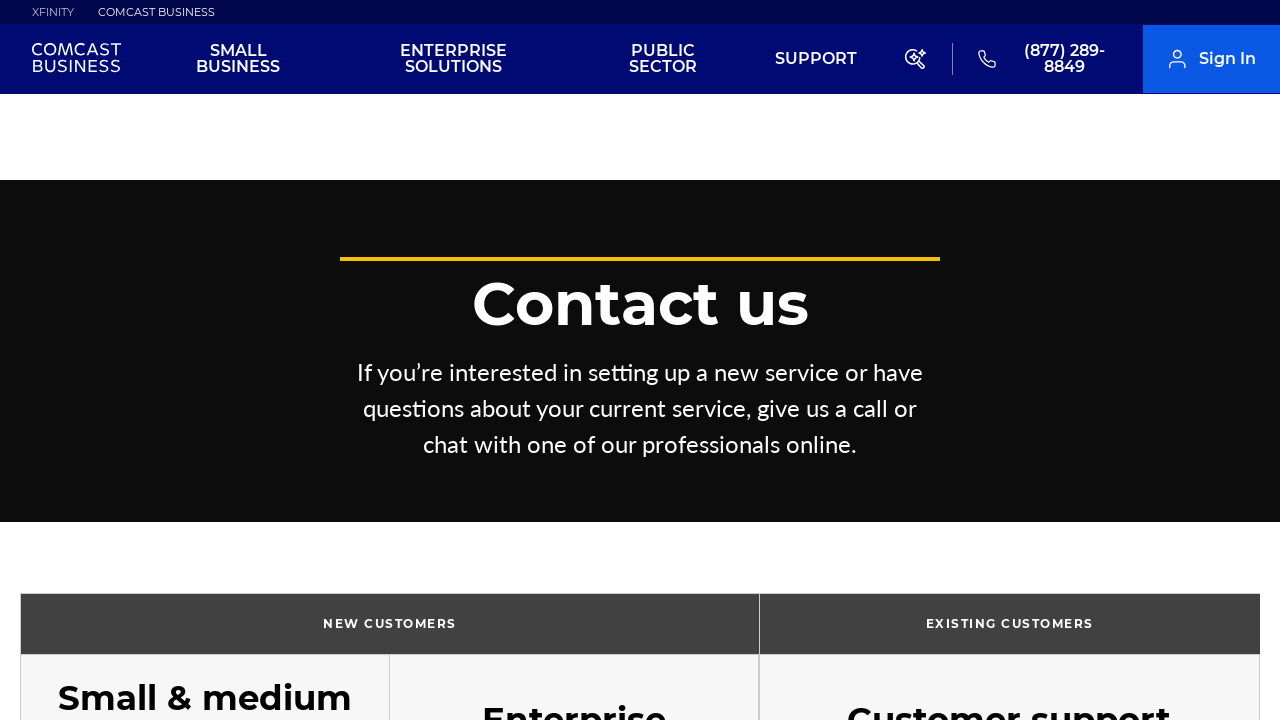

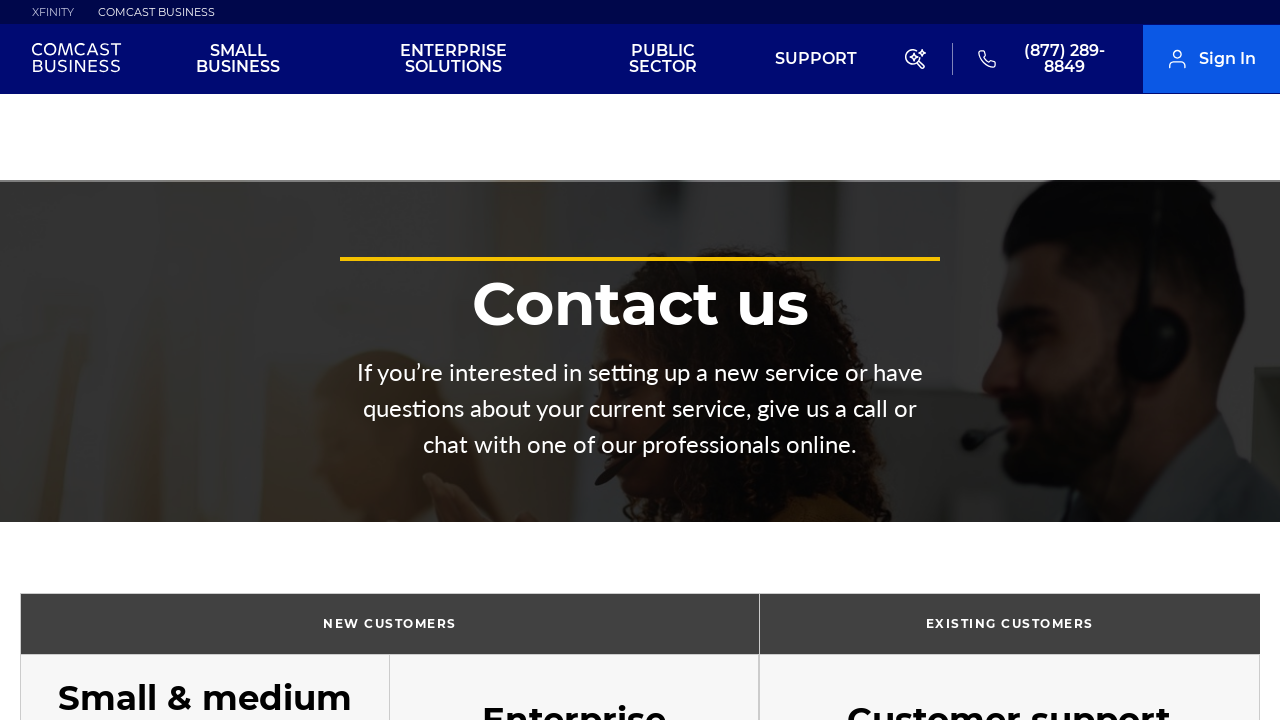